Tests the search functionality on python.org by entering "pycon" as a search term, clicking the search button, and verifying that search results are displayed.

Starting URL: http://www.python.org

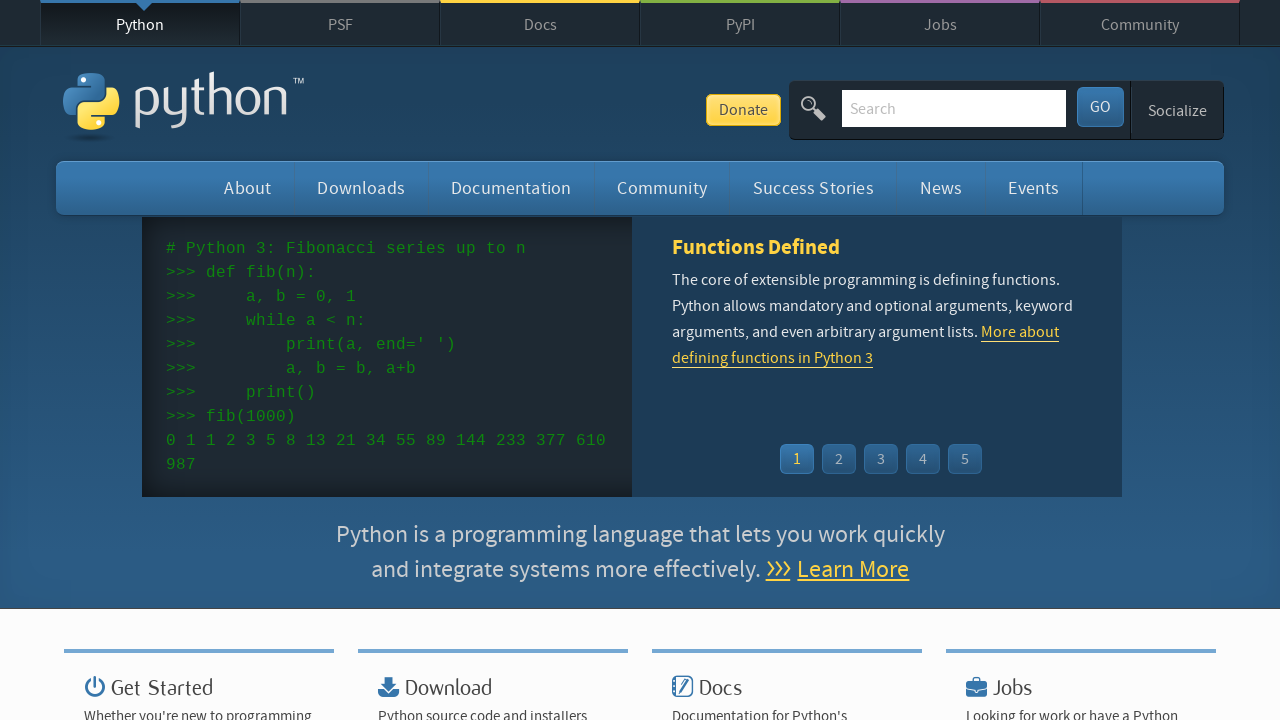

Verified python.org page title contains 'Python'
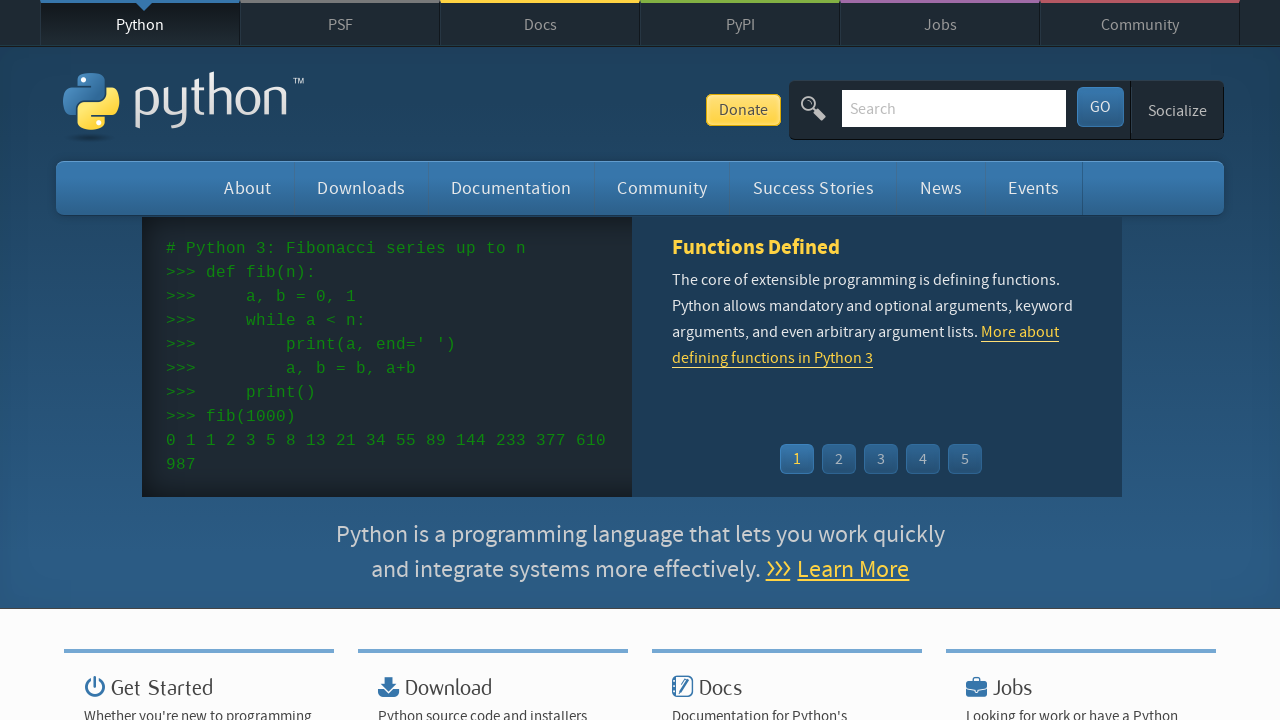

Filled search box with 'pycon' on input[name='q']
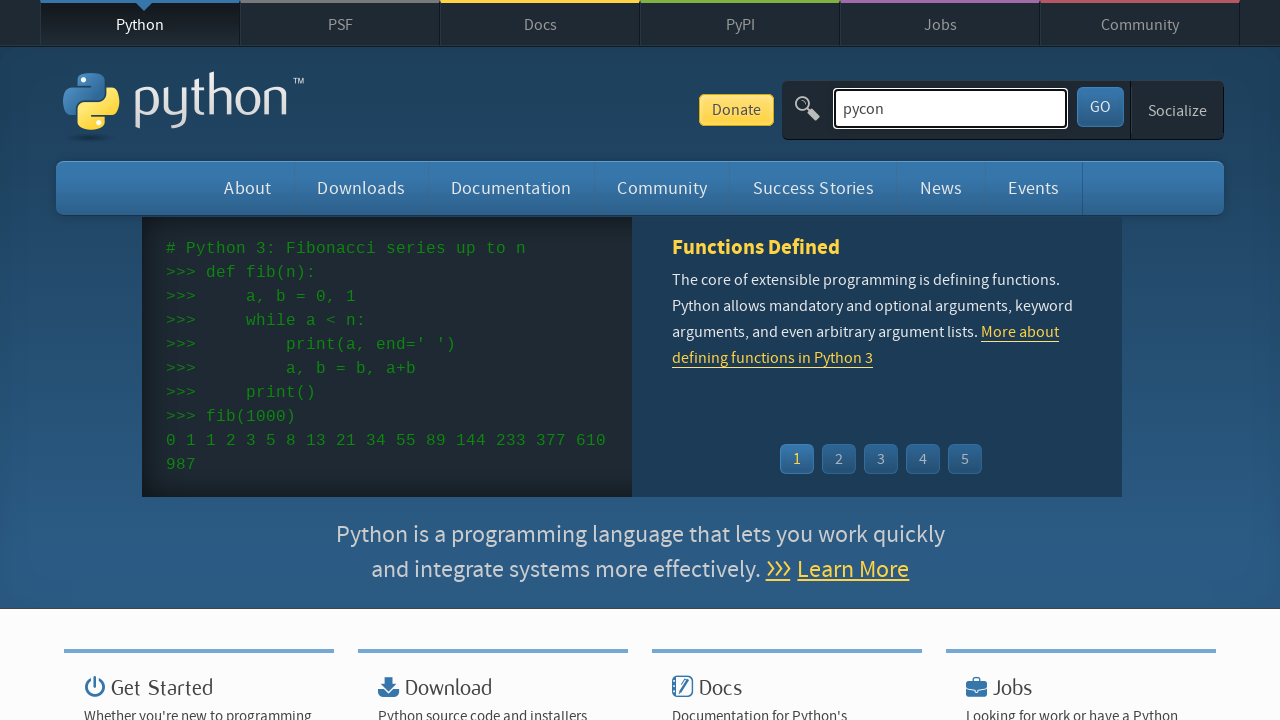

Clicked search submit button at (1100, 107) on button[type='submit']
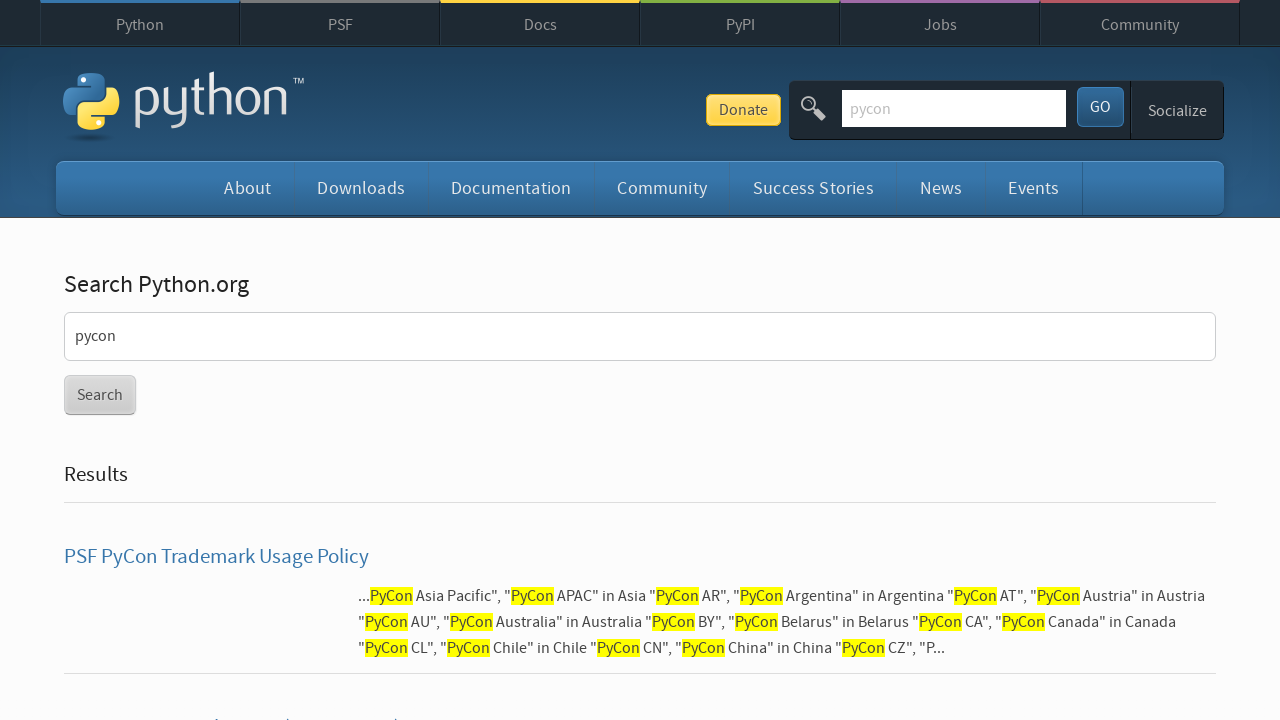

Search results loaded and displayed
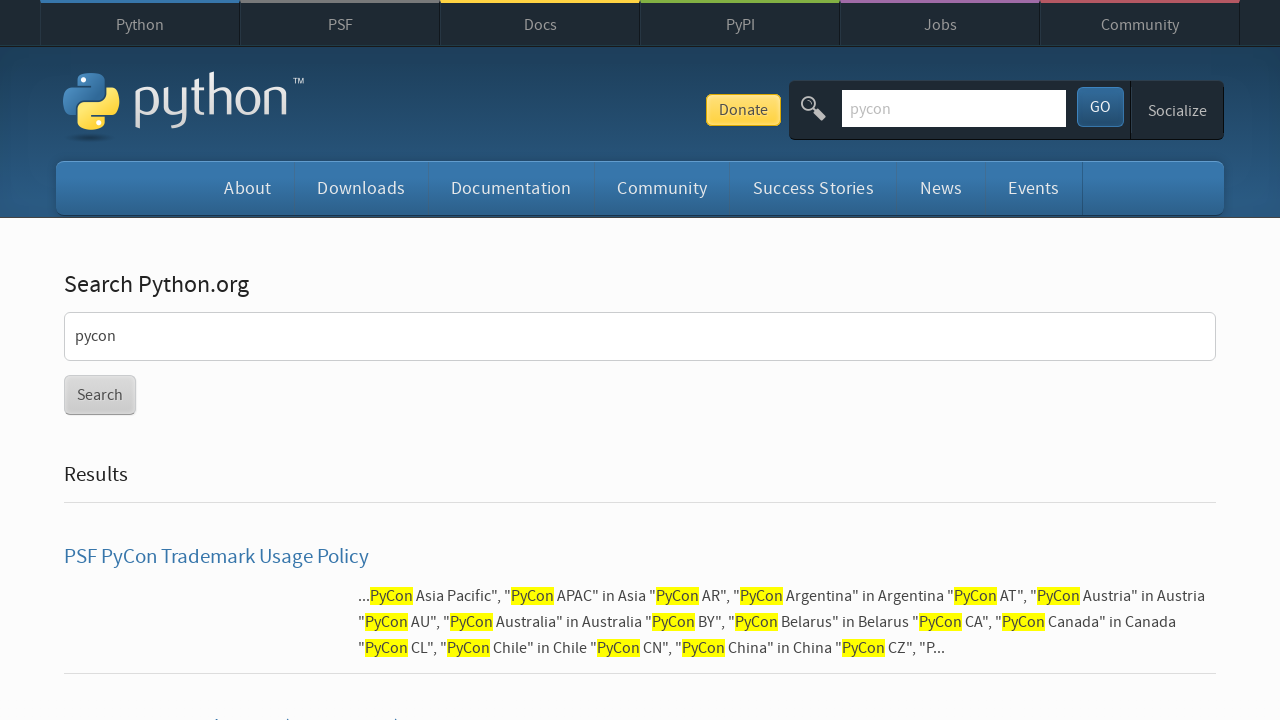

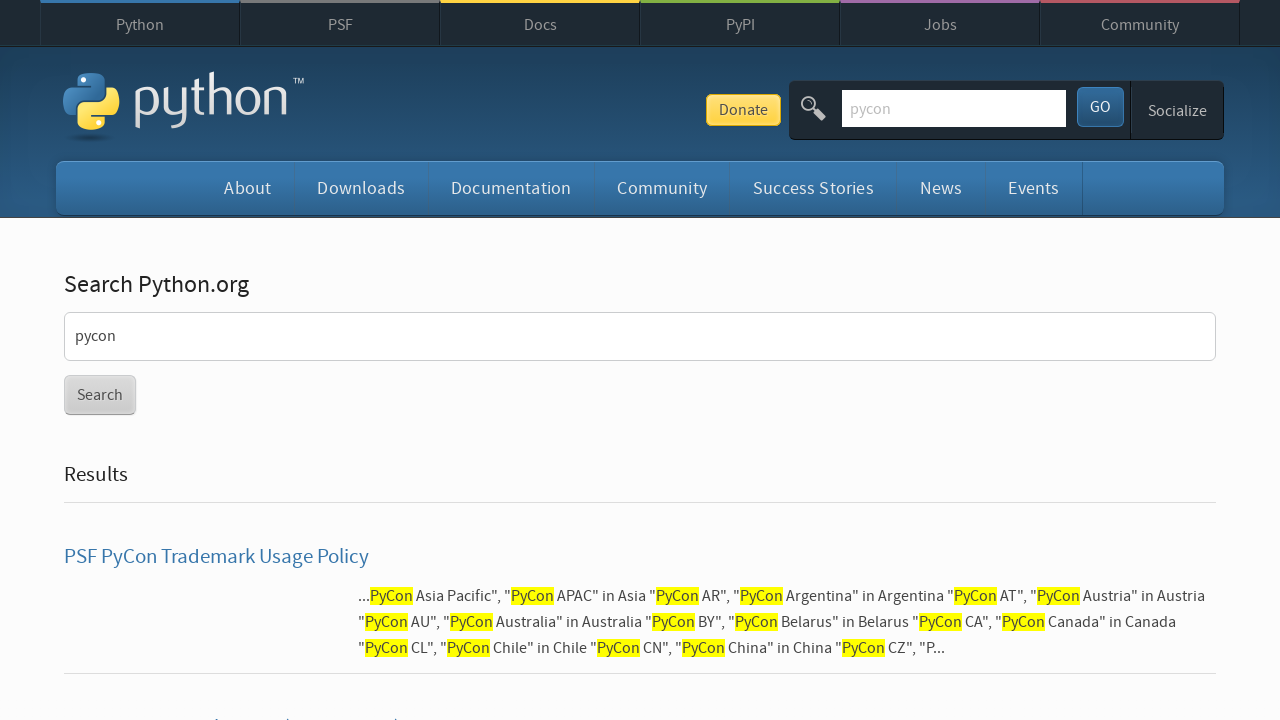